Opens the language dropdown and iterates through available language options to read their names and href attributes

Starting URL: https://kubernetes.io/

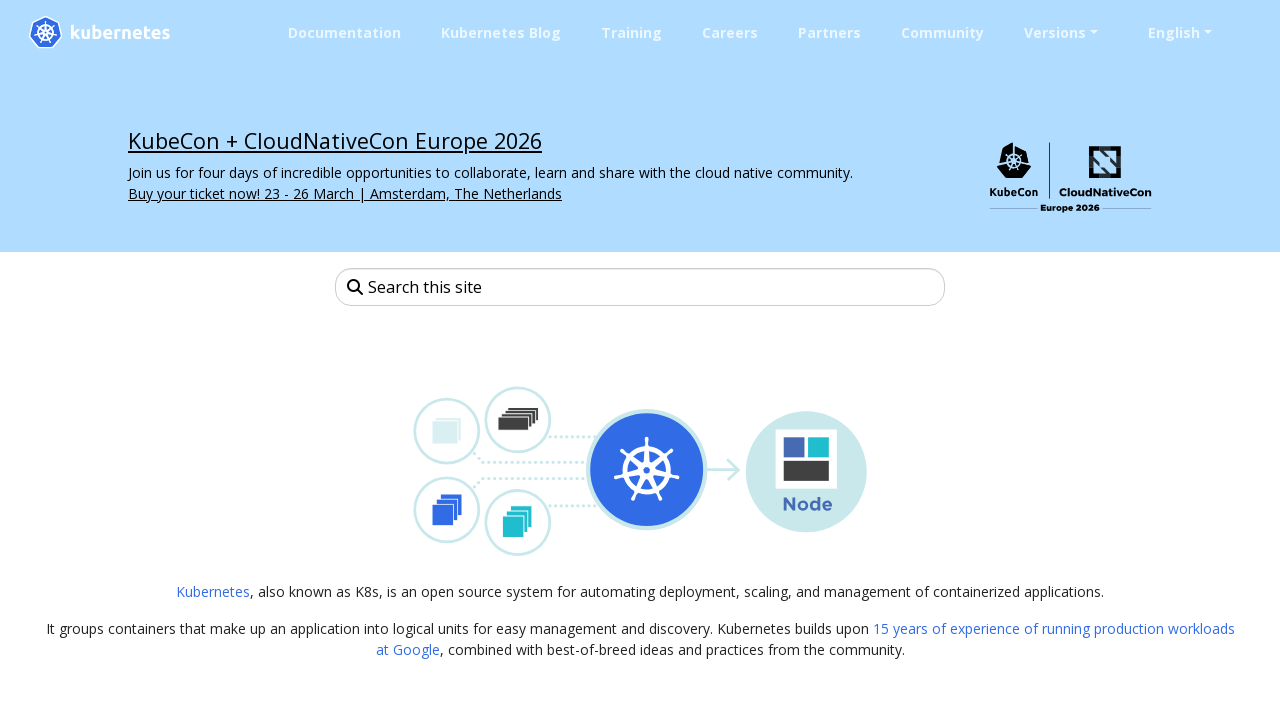

Waited for language dropdown selector to be available
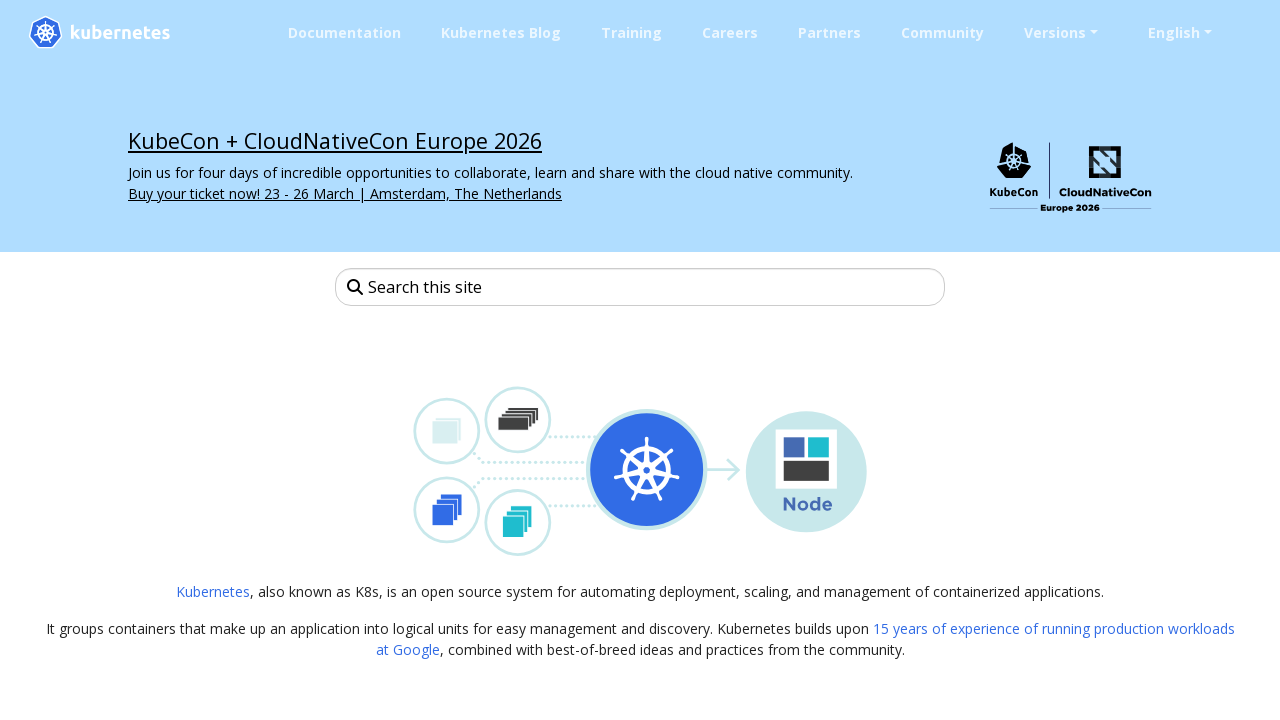

Clicked on language dropdown menu link at (1190, 32) on #navbarDropdownMenuLink
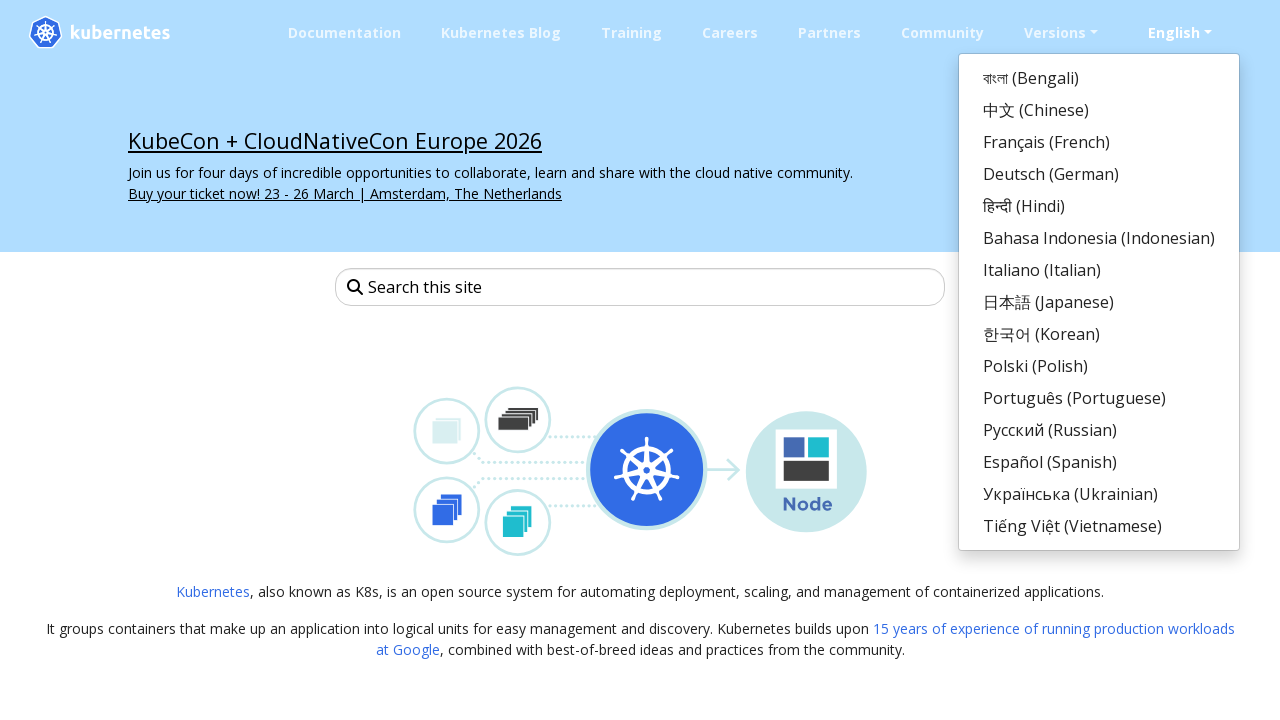

Waited for dropdown menu to appear and become visible
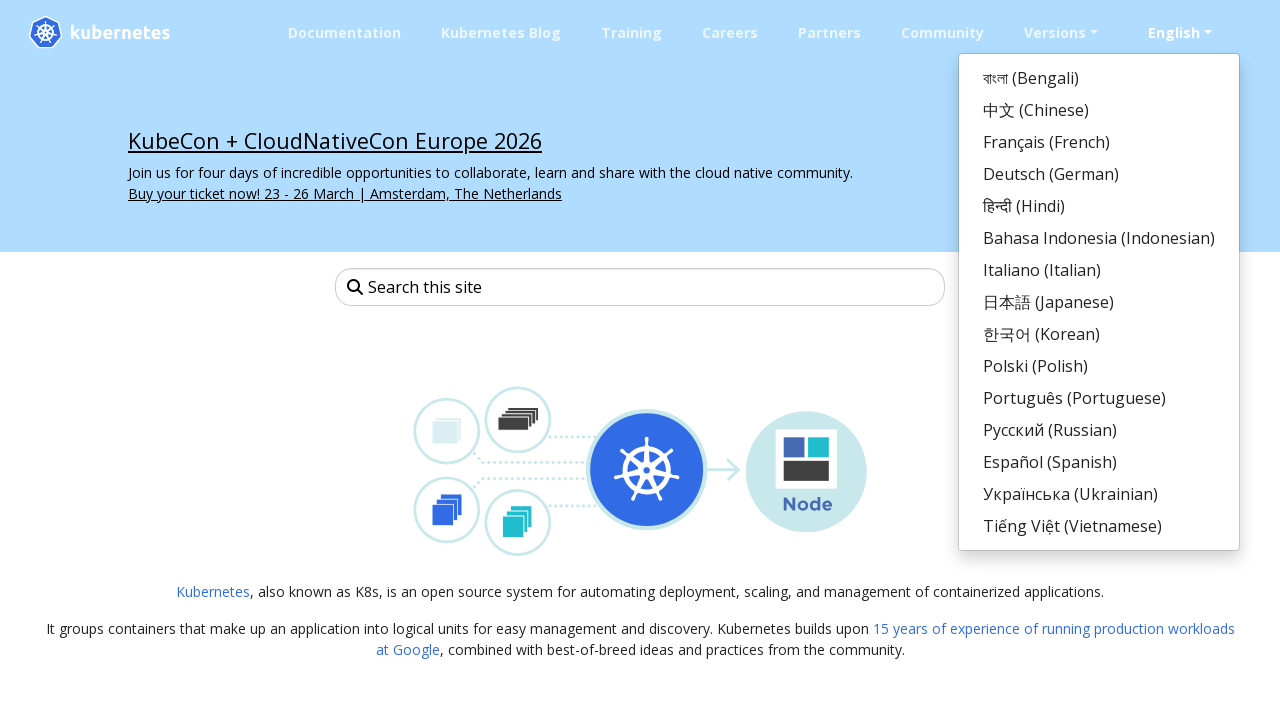

Retrieved all language option links from dropdown menu
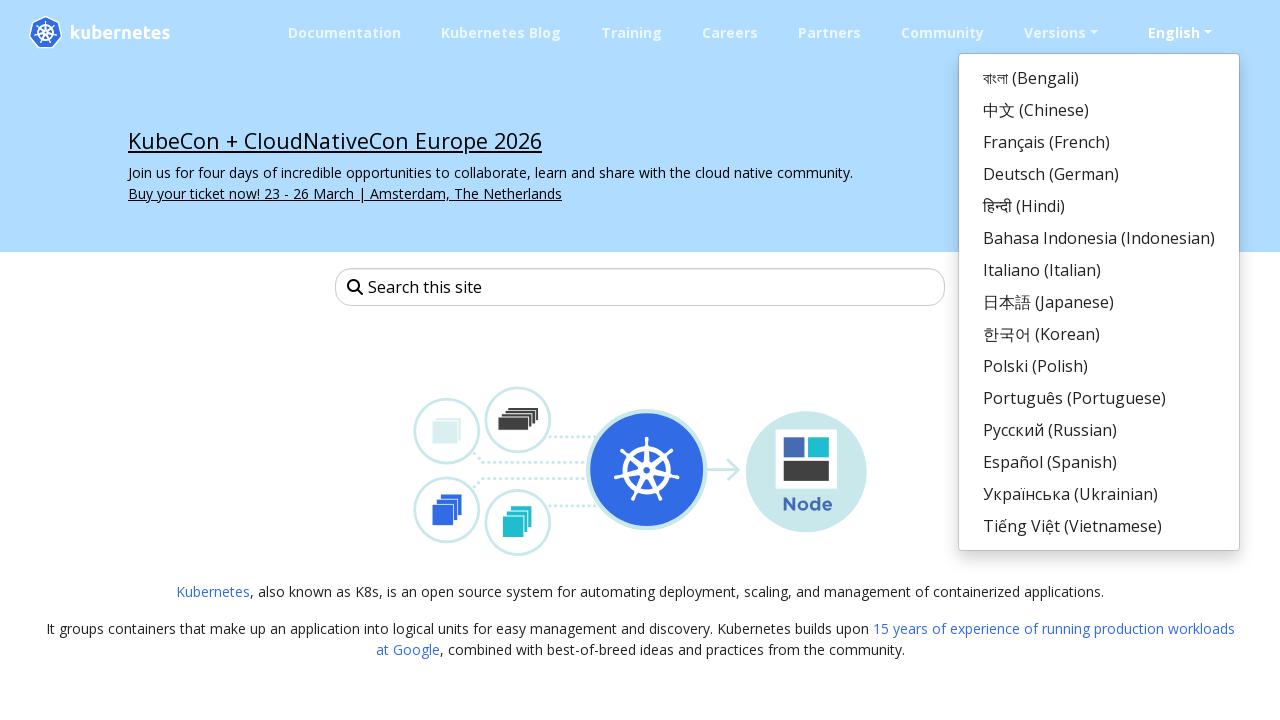

Extracted language option: 'বাংলা (Bengali)' with href '/bn/'
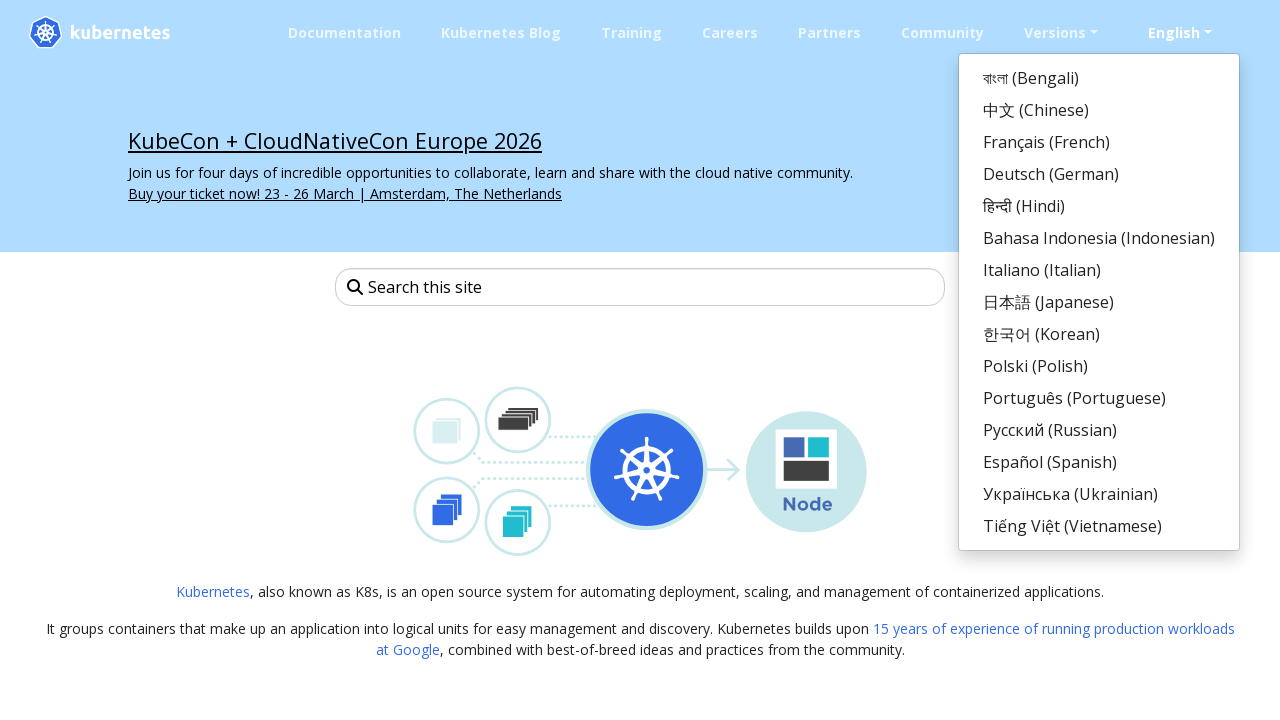

Extracted language option: '中文 (Chinese)' with href '/zh-cn/'
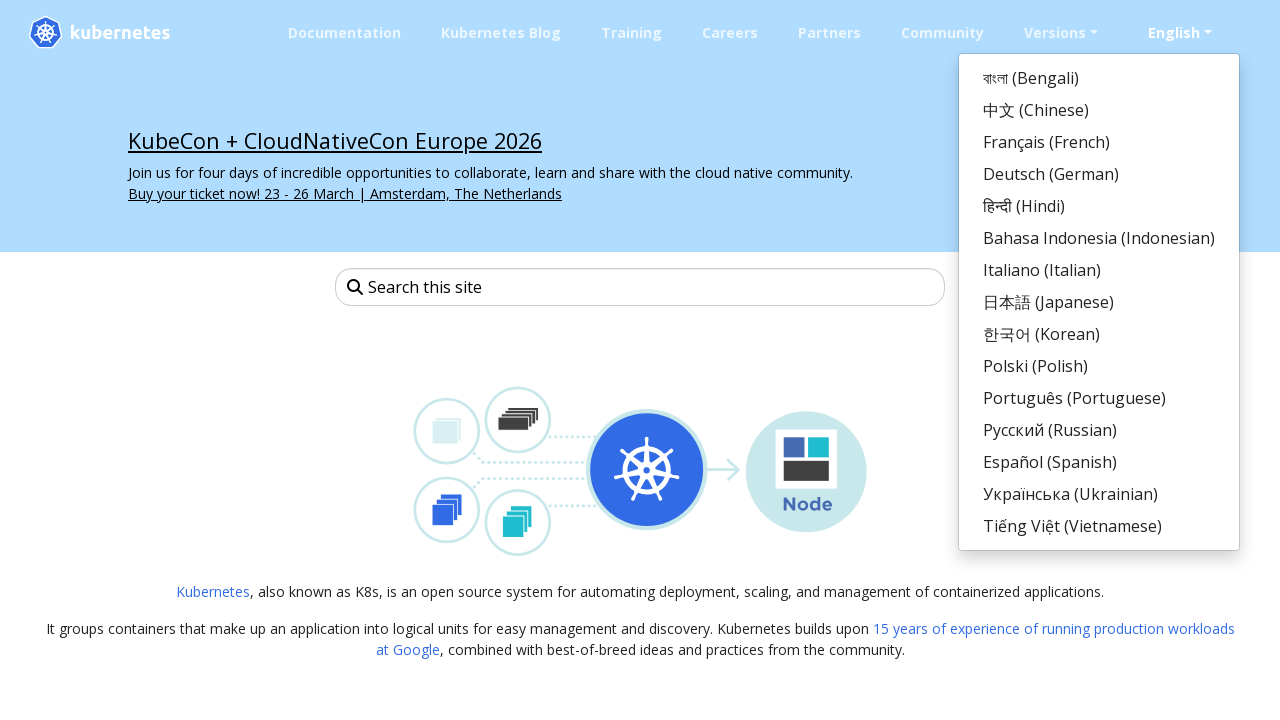

Extracted language option: 'Français (French)' with href '/fr/'
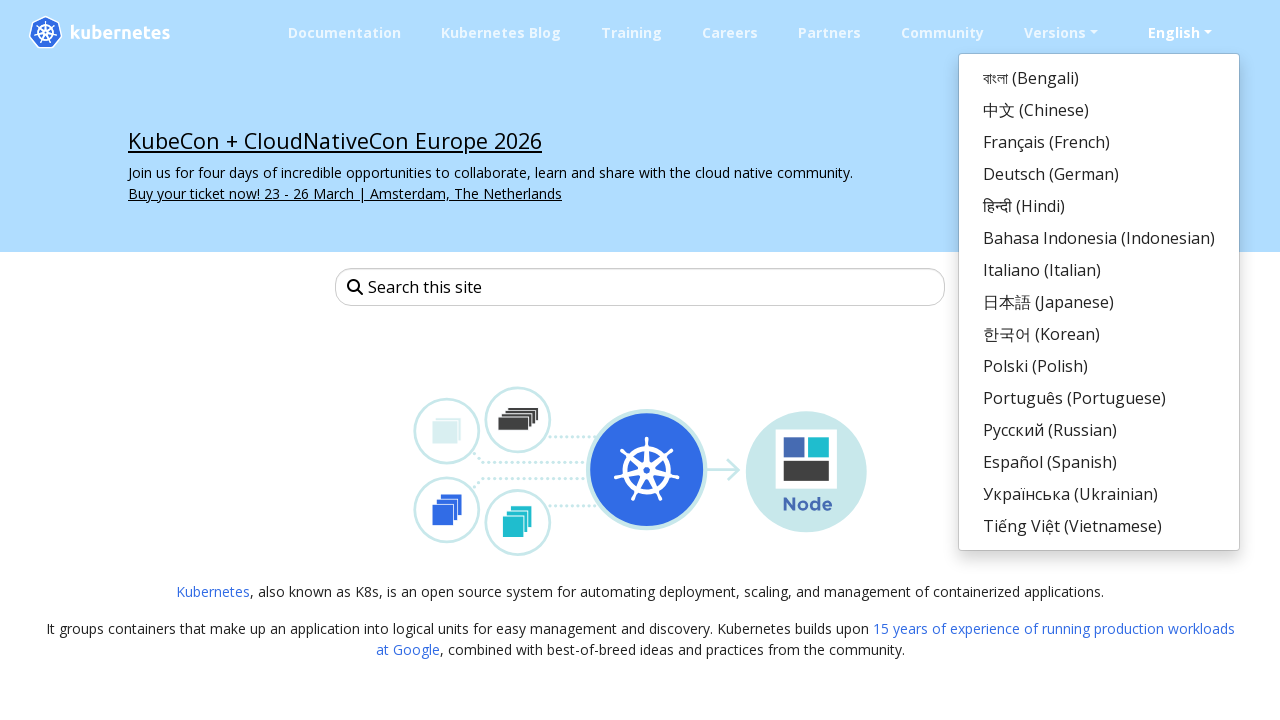

Extracted language option: 'Deutsch (German)' with href '/de/'
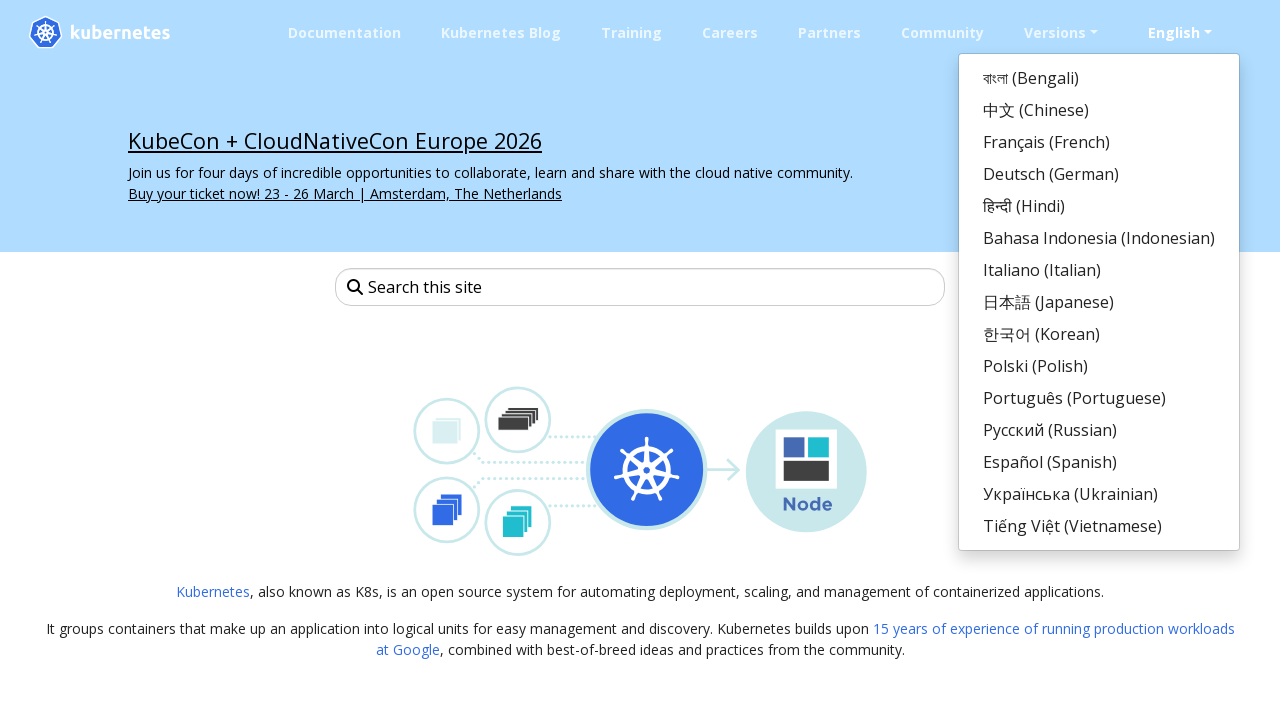

Extracted language option: 'हिन्दी (Hindi)' with href '/hi/'
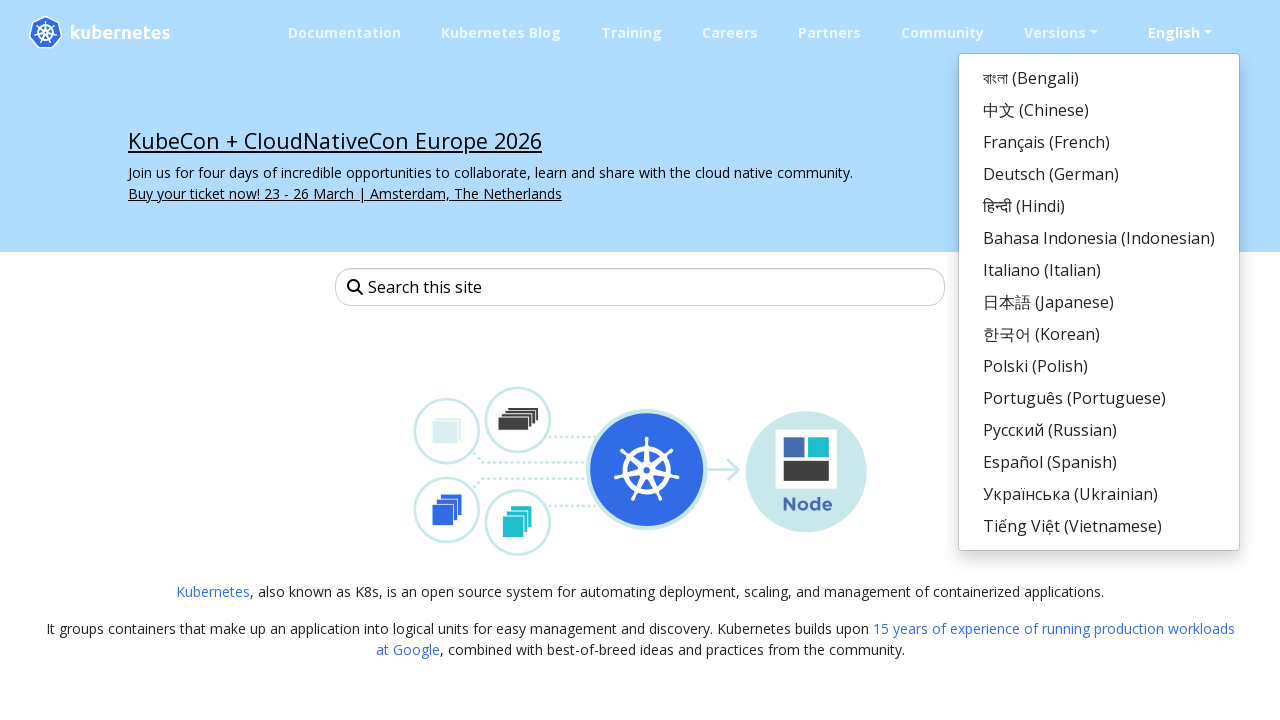

Extracted language option: 'Bahasa Indonesia (Indonesian)' with href '/id/'
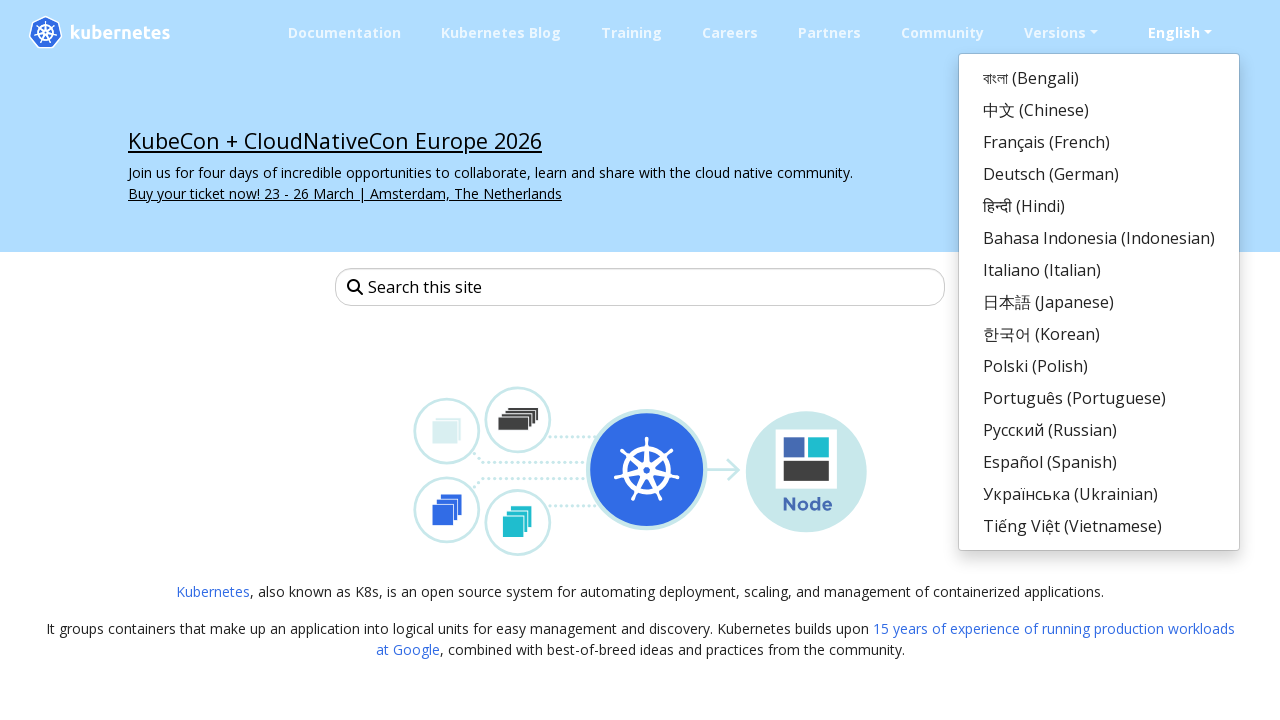

Extracted language option: 'Italiano (Italian)' with href '/it/'
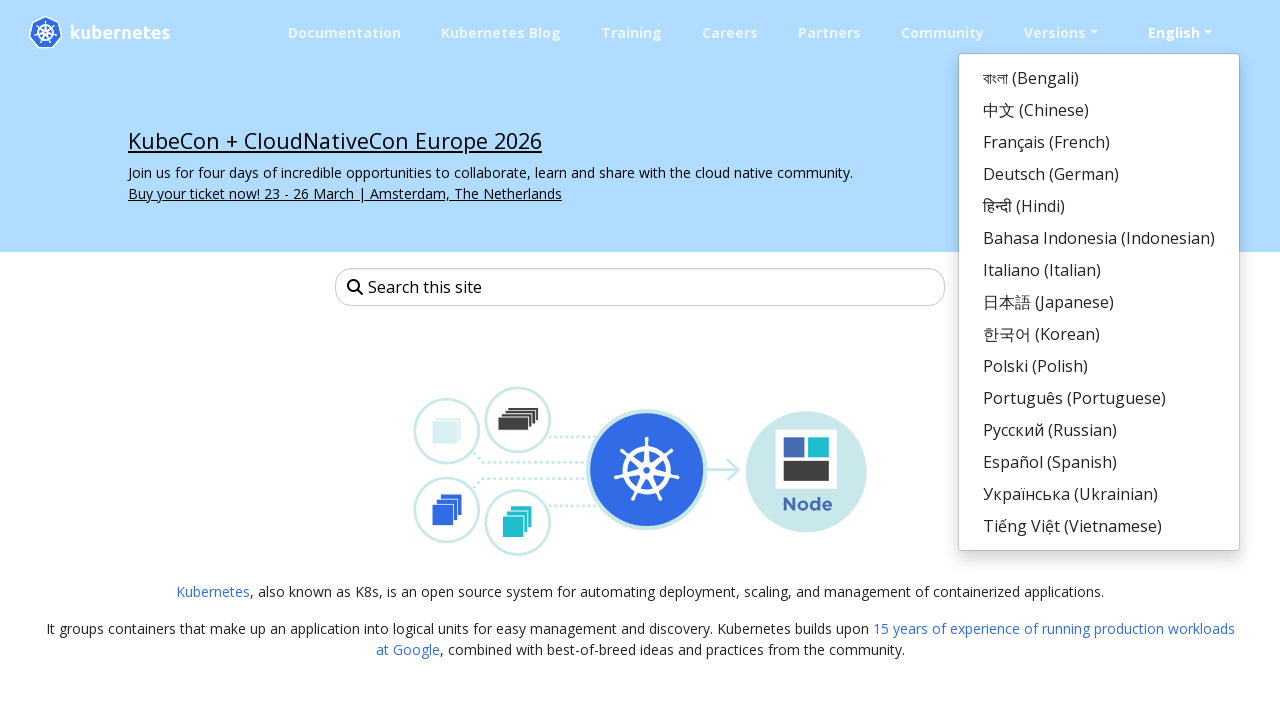

Extracted language option: '日本語 (Japanese)' with href '/ja/'
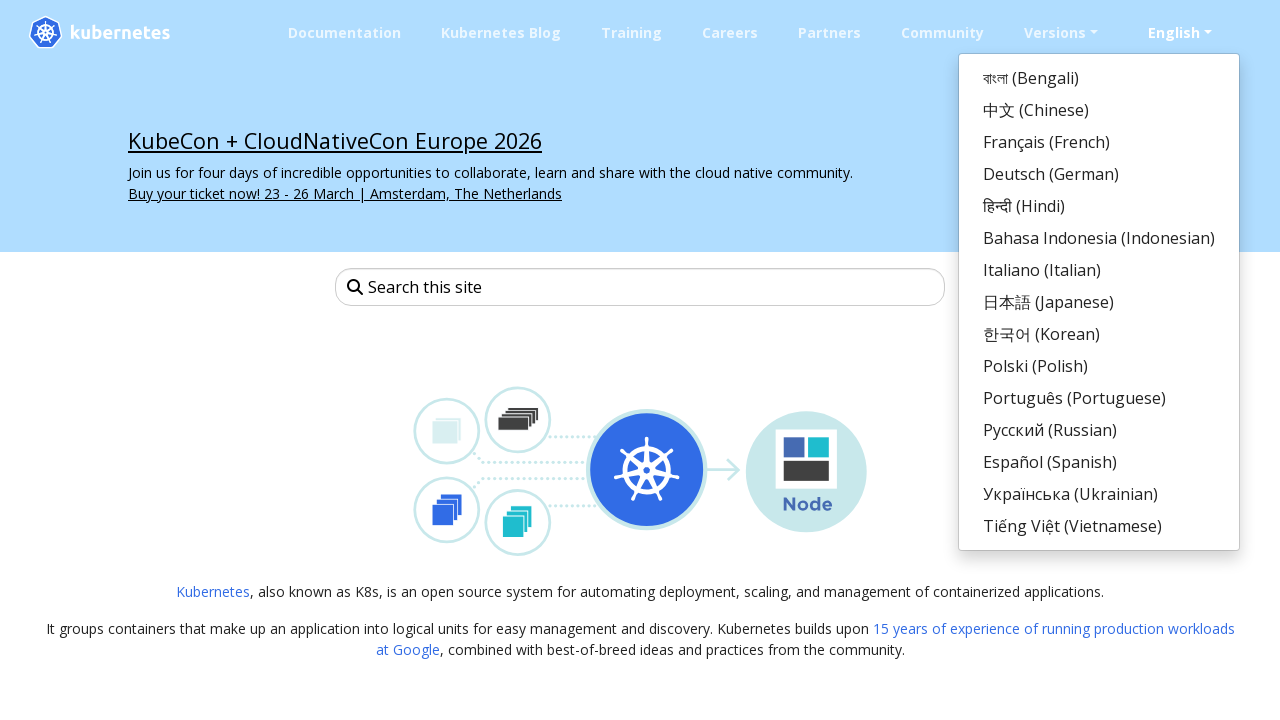

Extracted language option: '한국어 (Korean)' with href '/ko/'
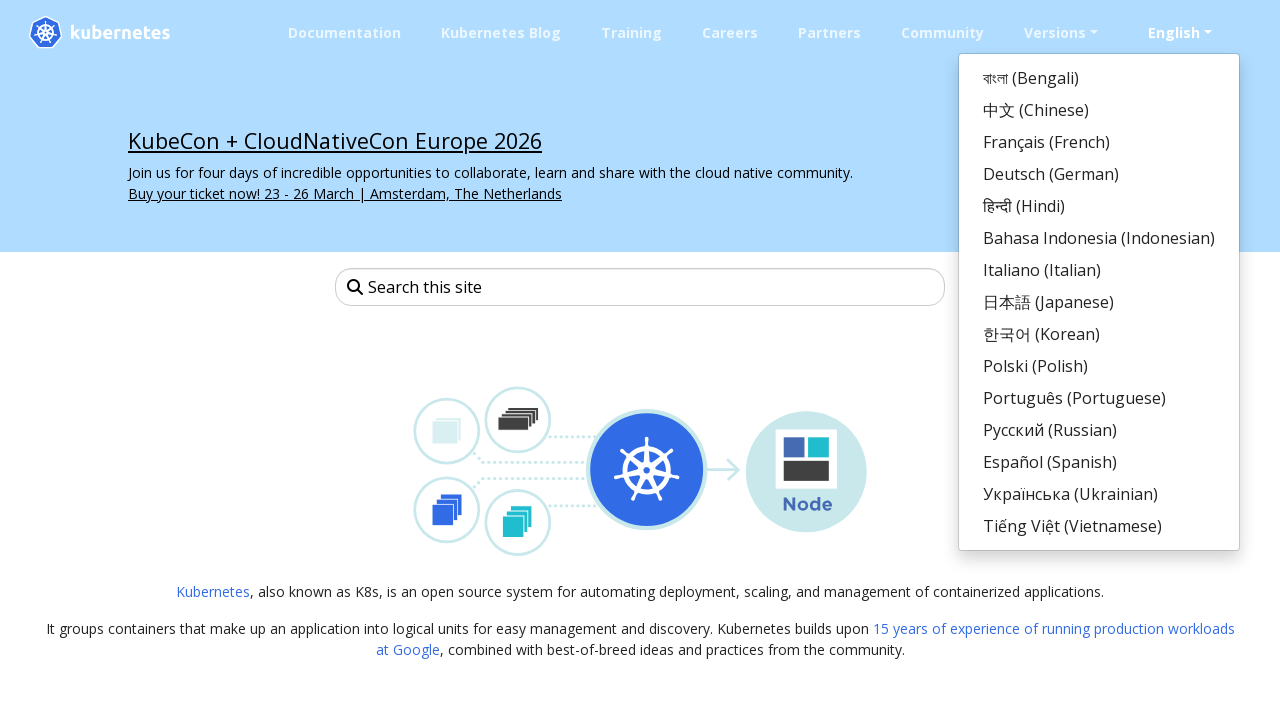

Extracted language option: 'Polski (Polish)' with href '/pl/'
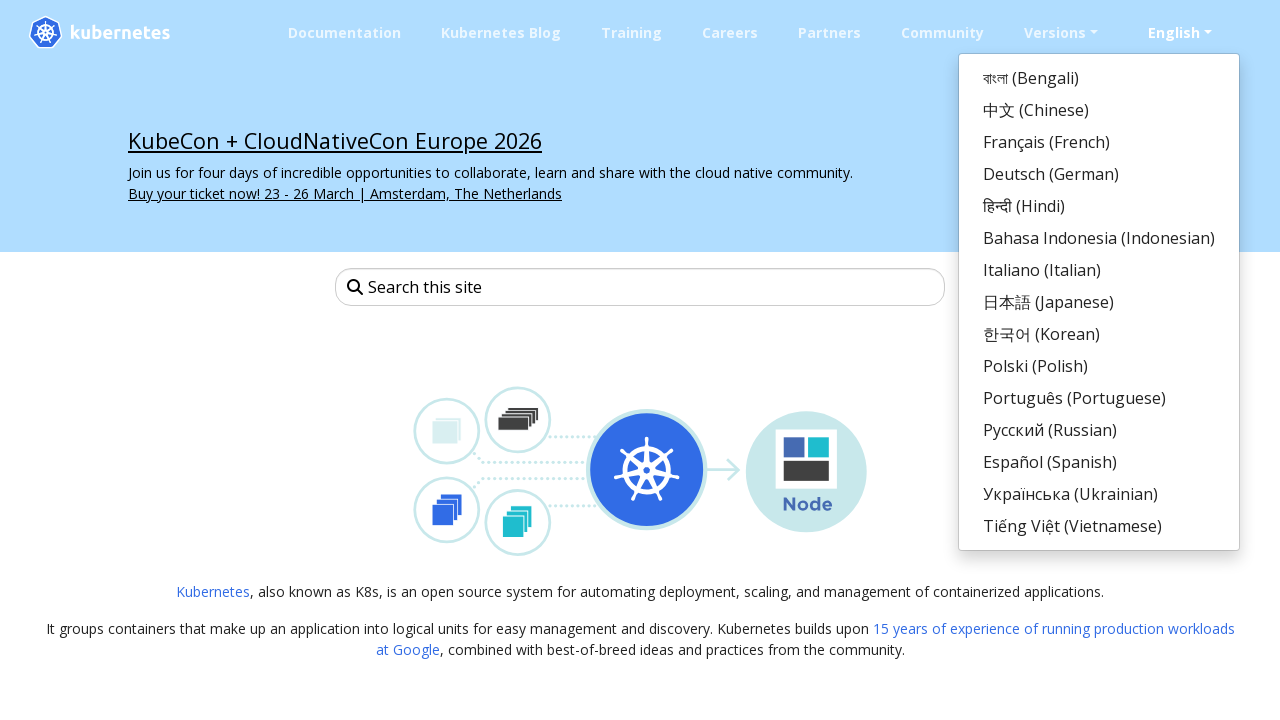

Extracted language option: 'Português (Portuguese)' with href '/pt-br/'
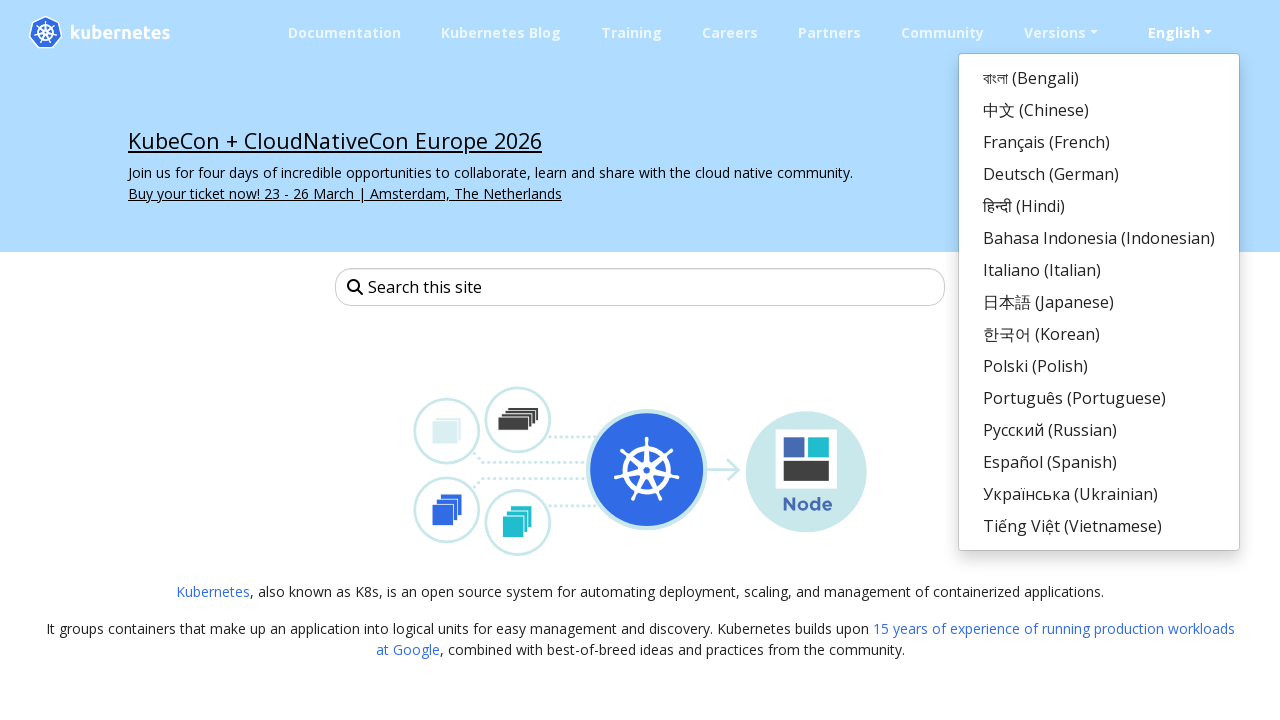

Extracted language option: 'Русский (Russian)' with href '/ru/'
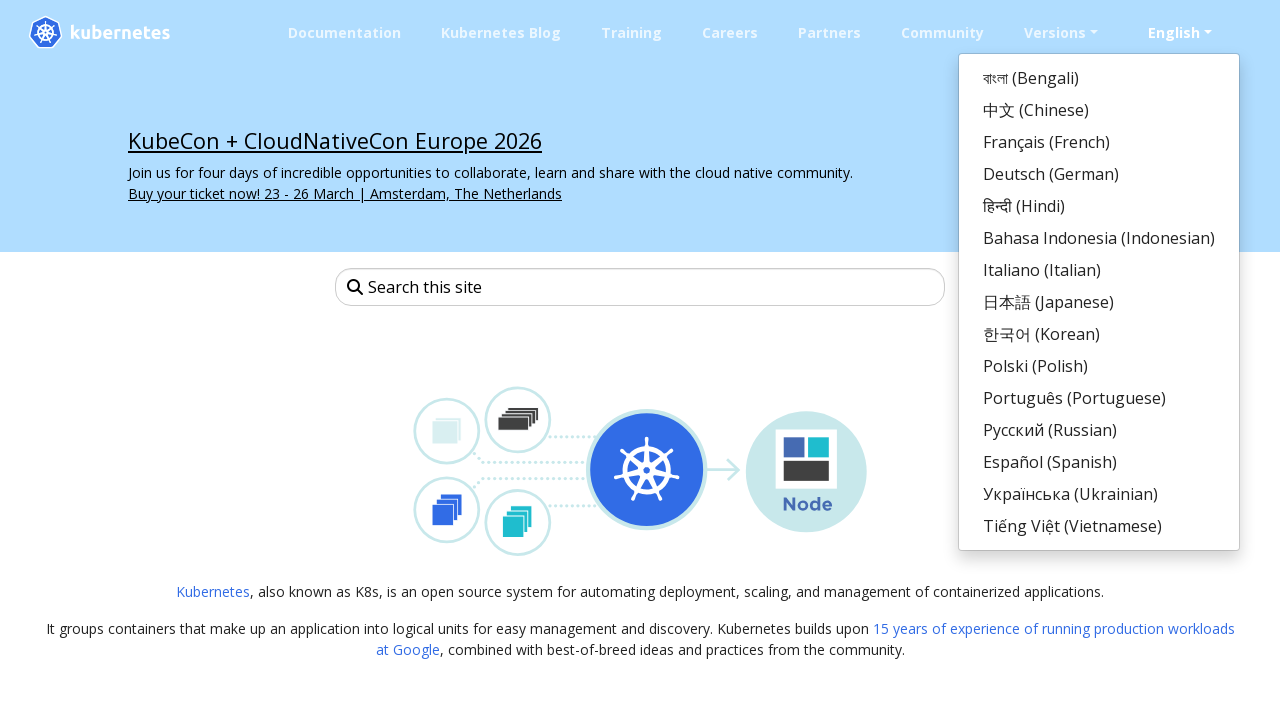

Extracted language option: 'Español (Spanish)' with href '/es/'
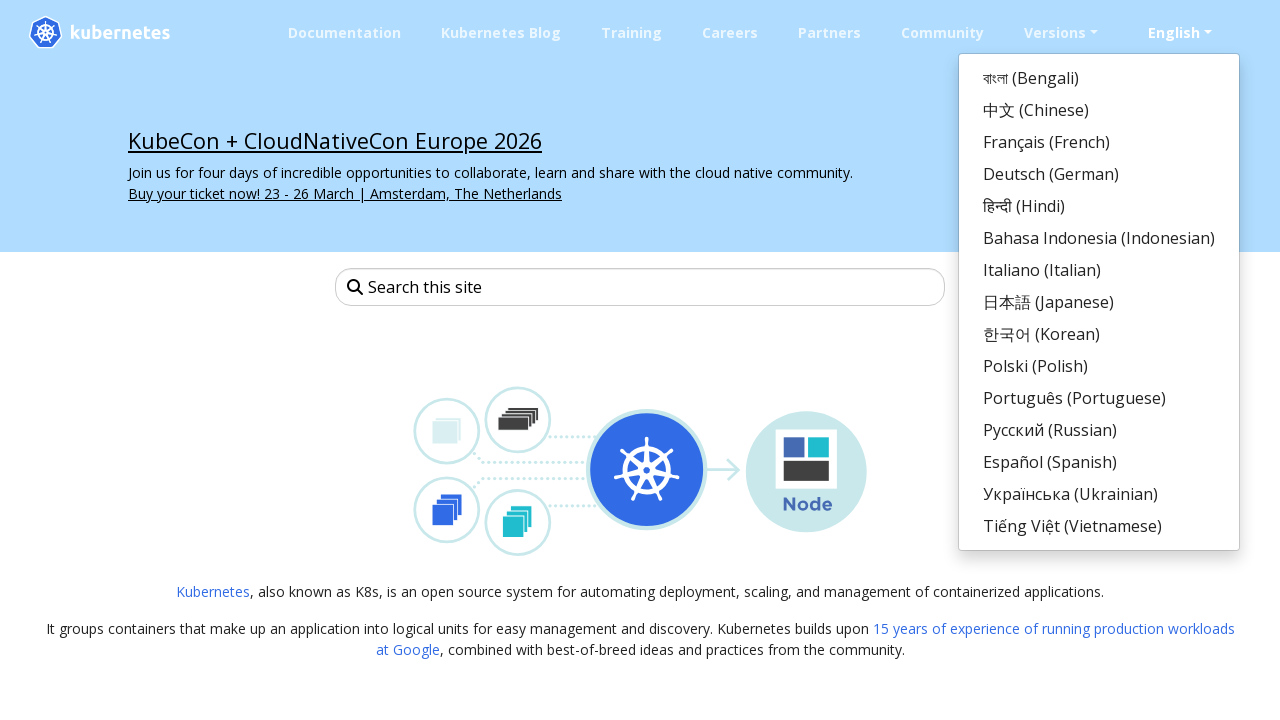

Extracted language option: 'Українська (Ukrainian)' with href '/uk/'
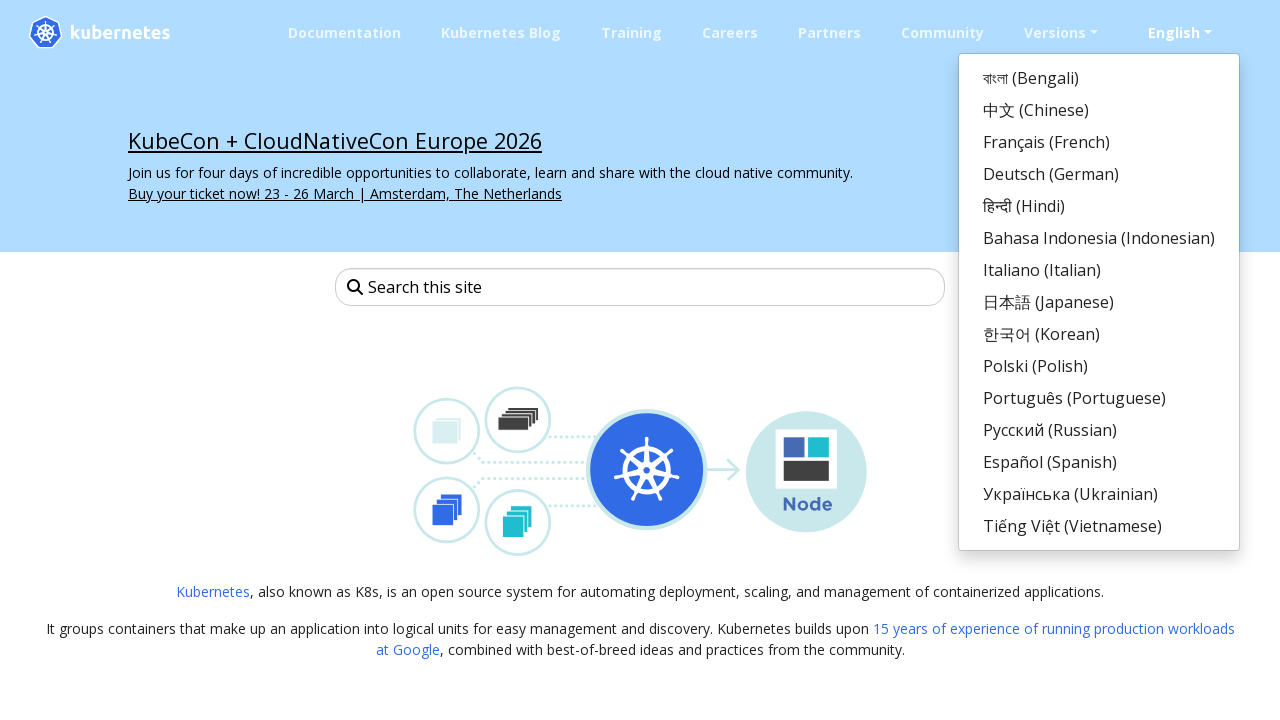

Extracted language option: 'Tiếng Việt (Vietnamese)' with href '/vi/'
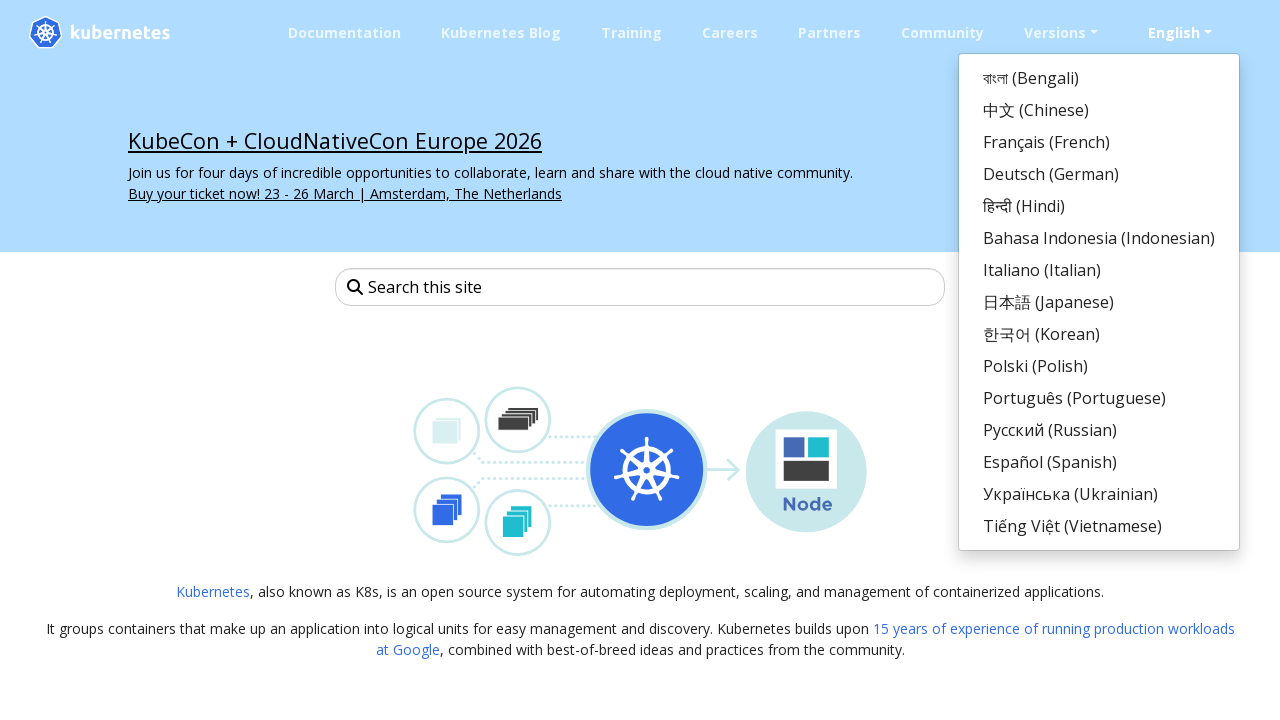

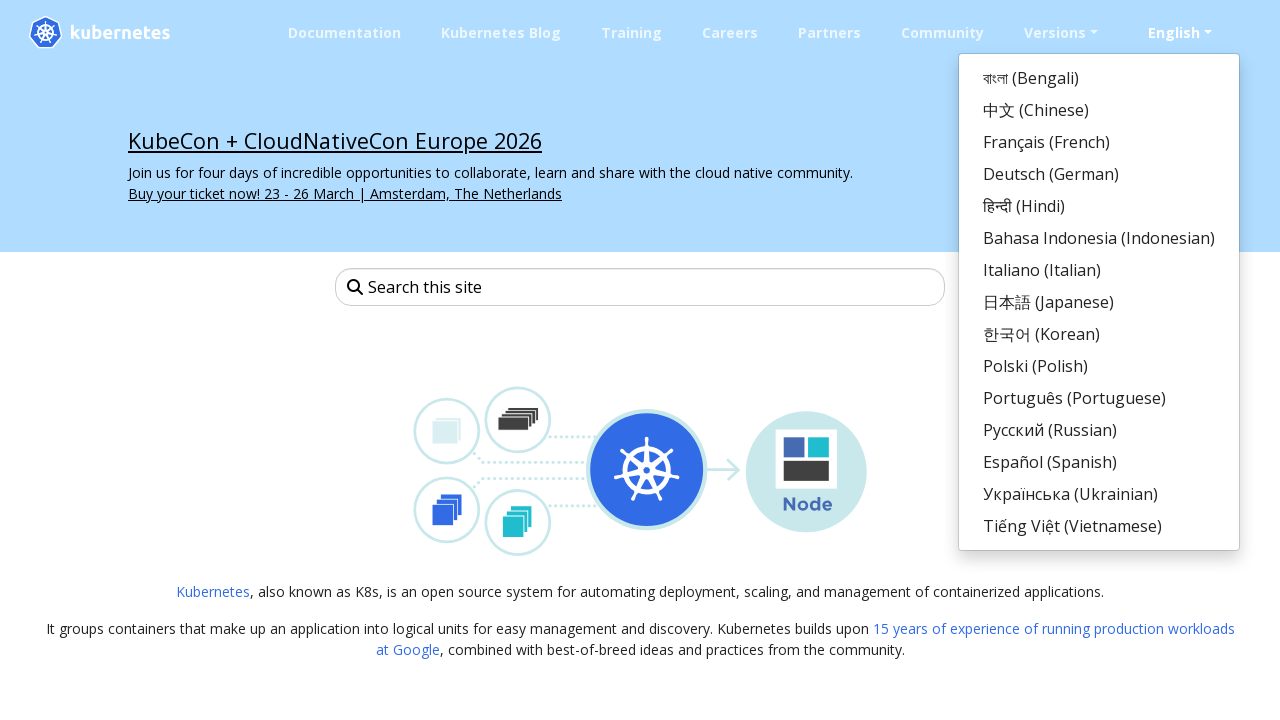